Tests navigation by clicking on a menu link and verifying the browser navigates to the API documentation page

Starting URL: https://content-watch.ru/text/

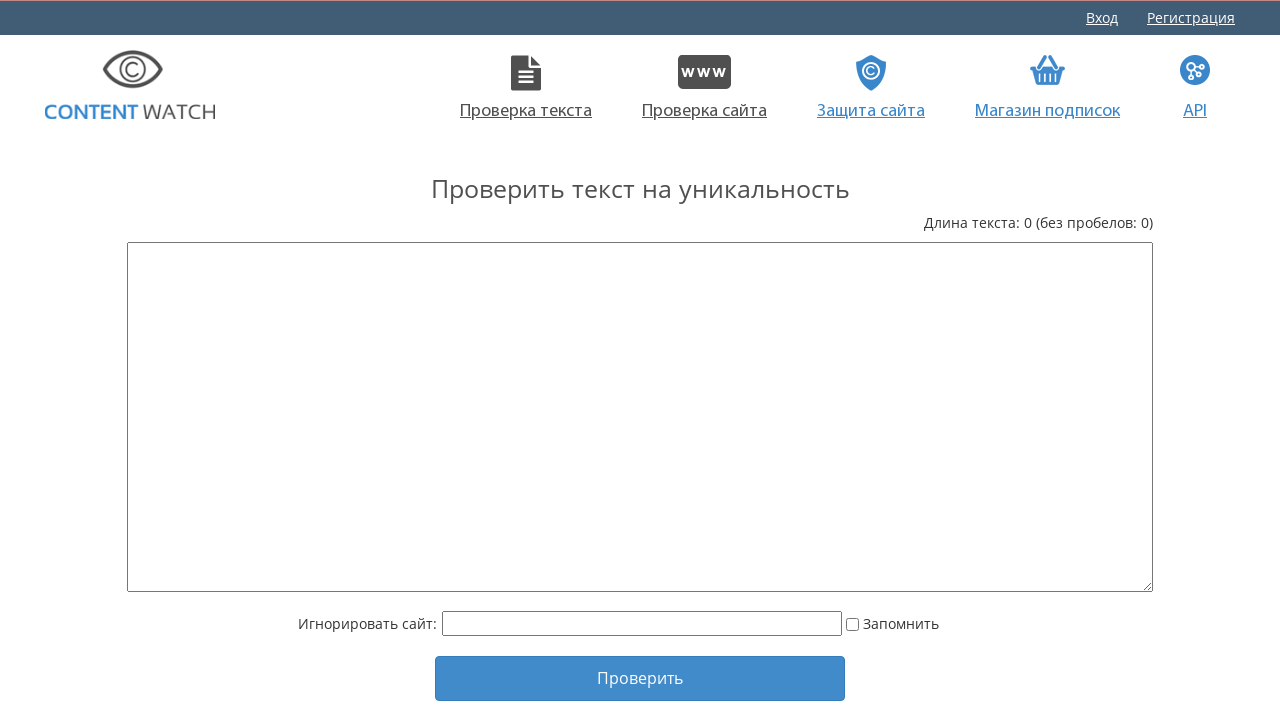

Clicked on API documentation menu link at (1195, 78) on xpath=/html/body/div[1]/div[2]/div/div[4]/ul/li[6]/a
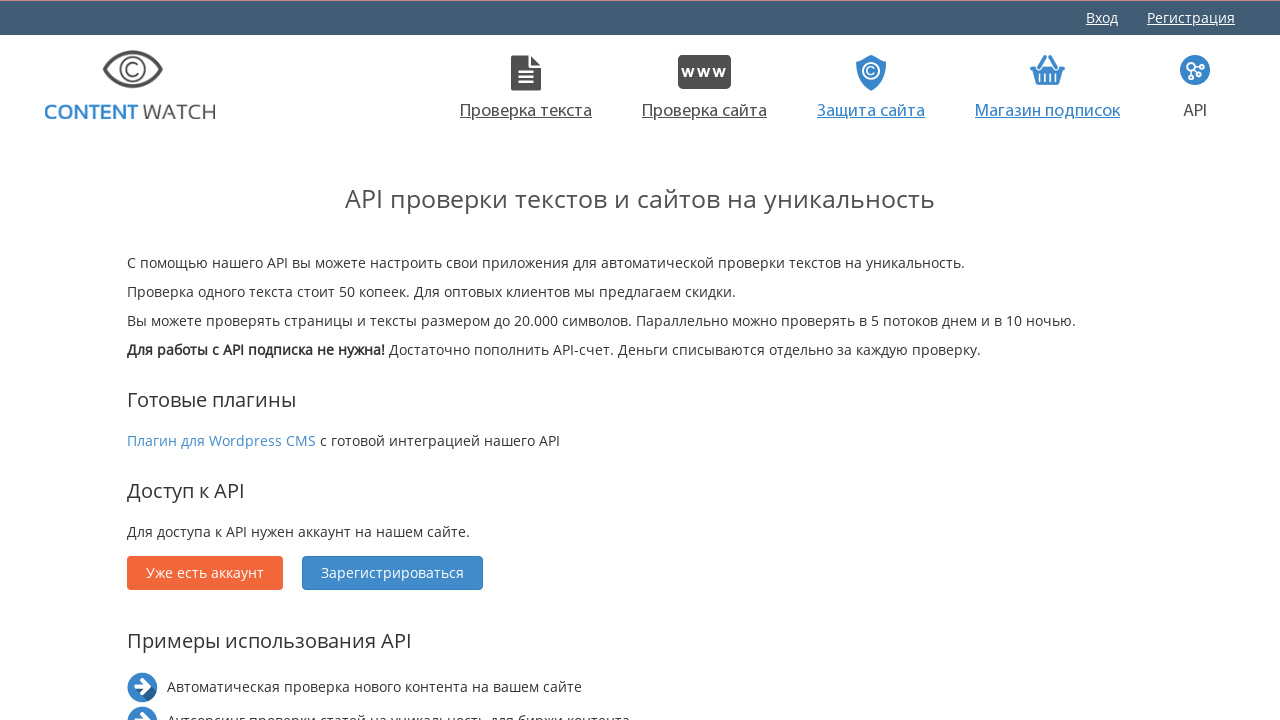

Navigation to API documentation page completed
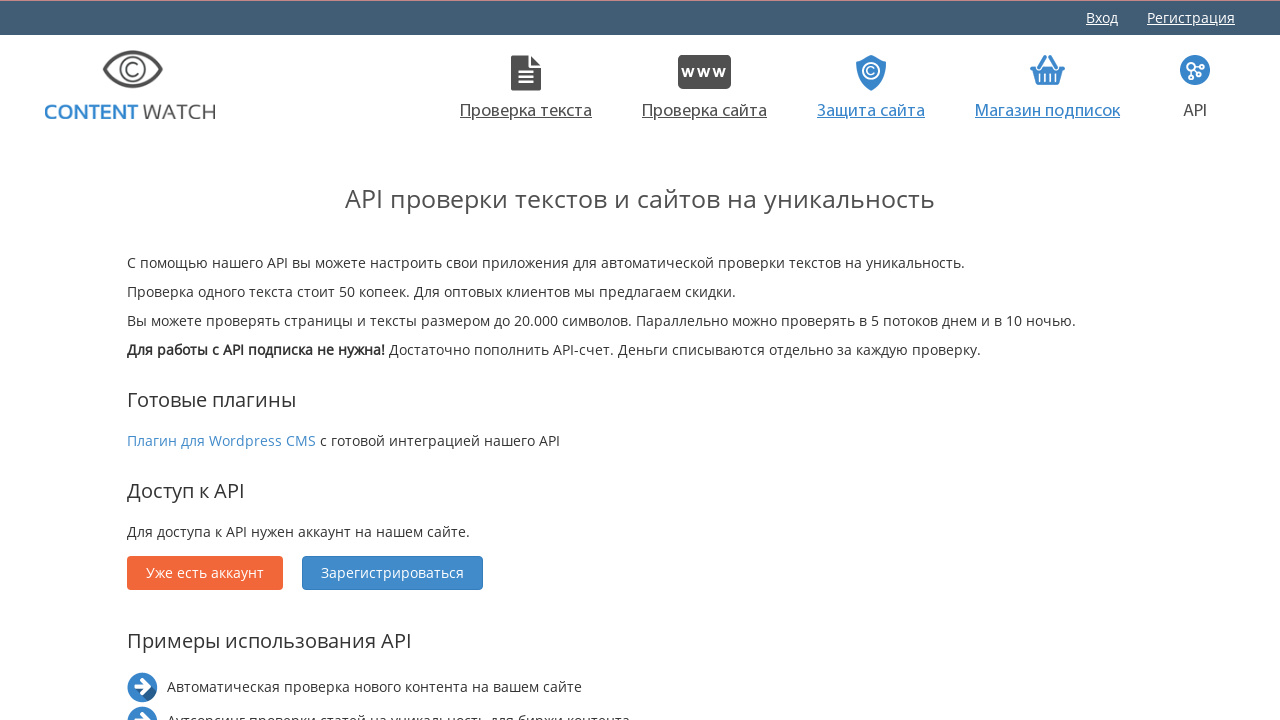

Verified browser navigated to correct URL: https://content-watch.ru/api/
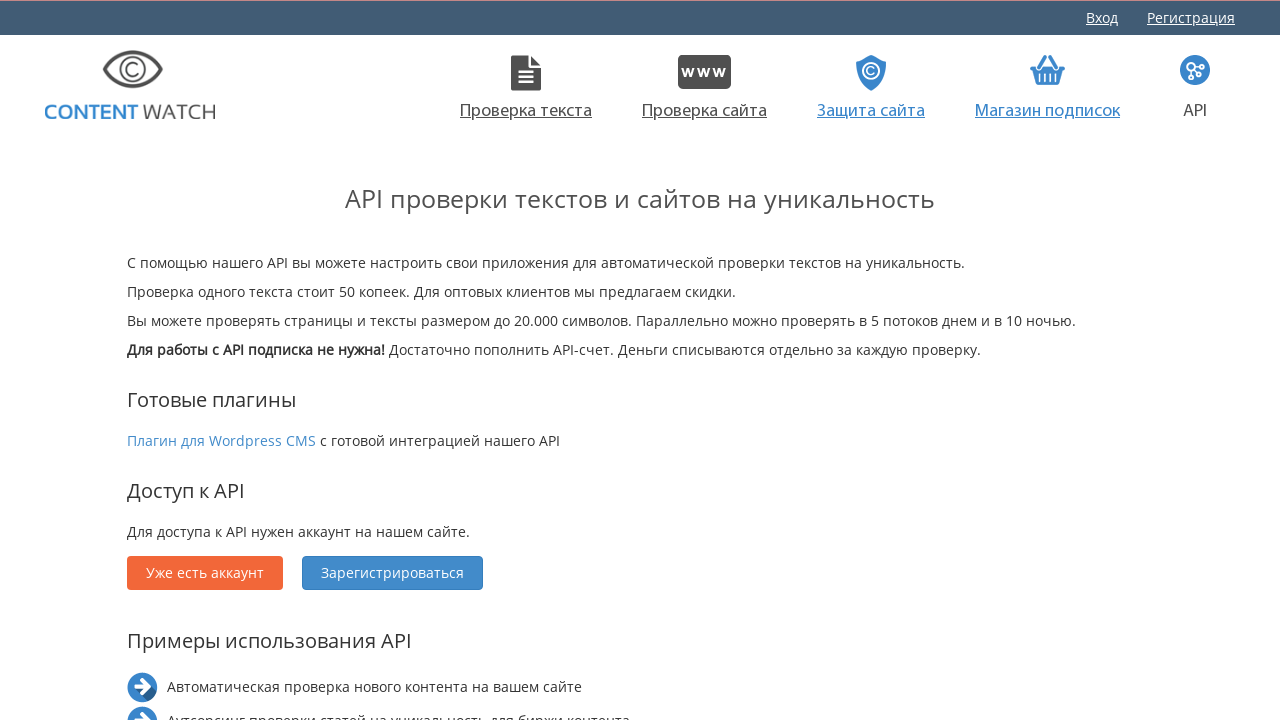

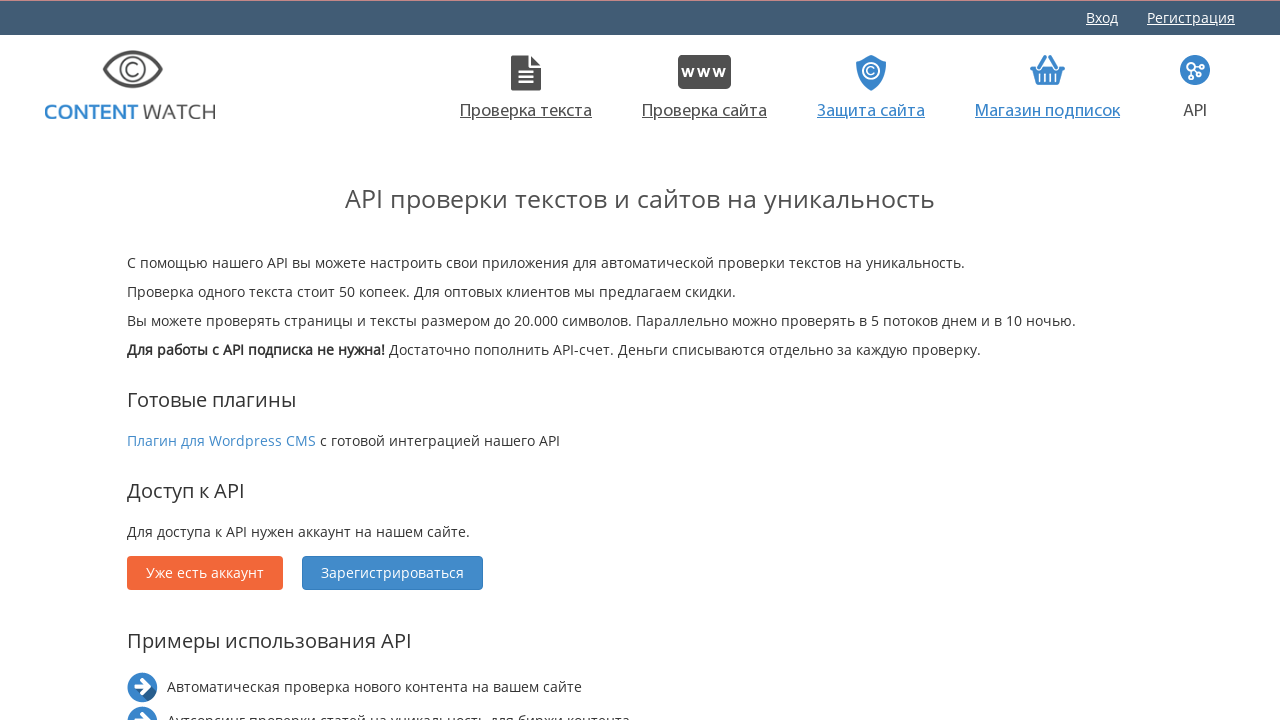